Tests the search functionality on the Python.org website by entering "pycon" in the search box and submitting the search form

Starting URL: http://www.python.org

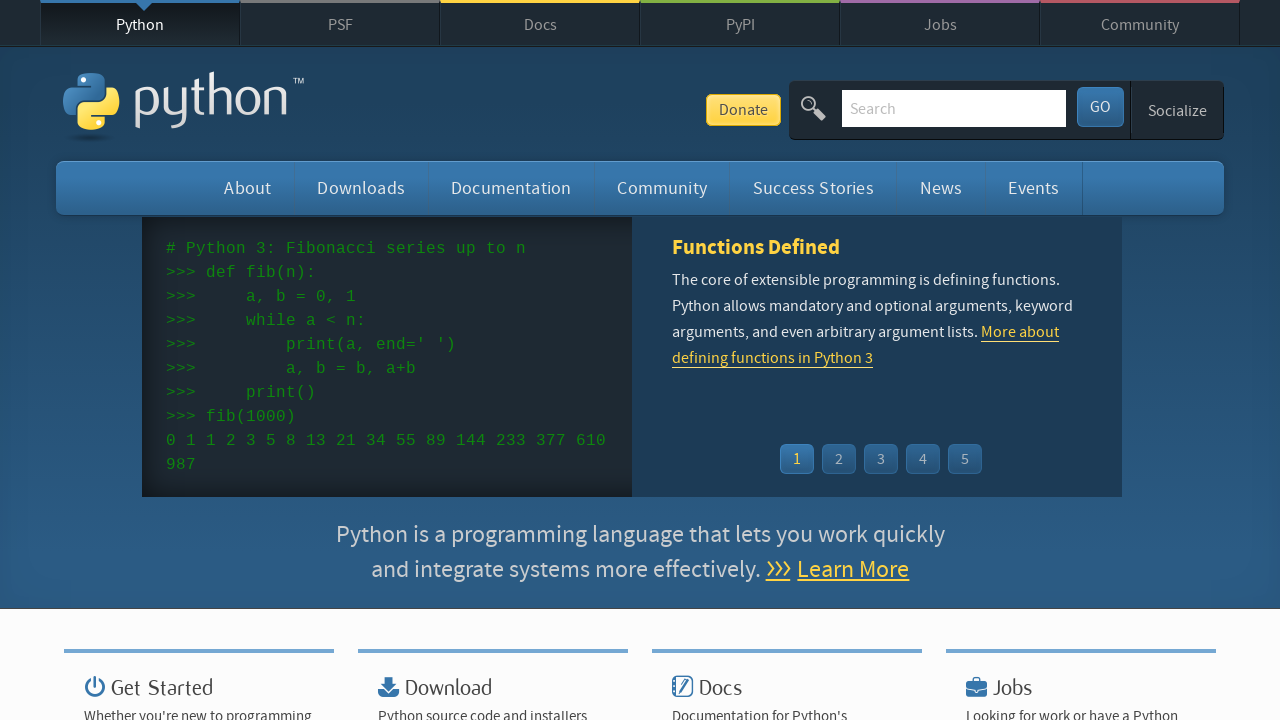

Verified page title contains 'Python'
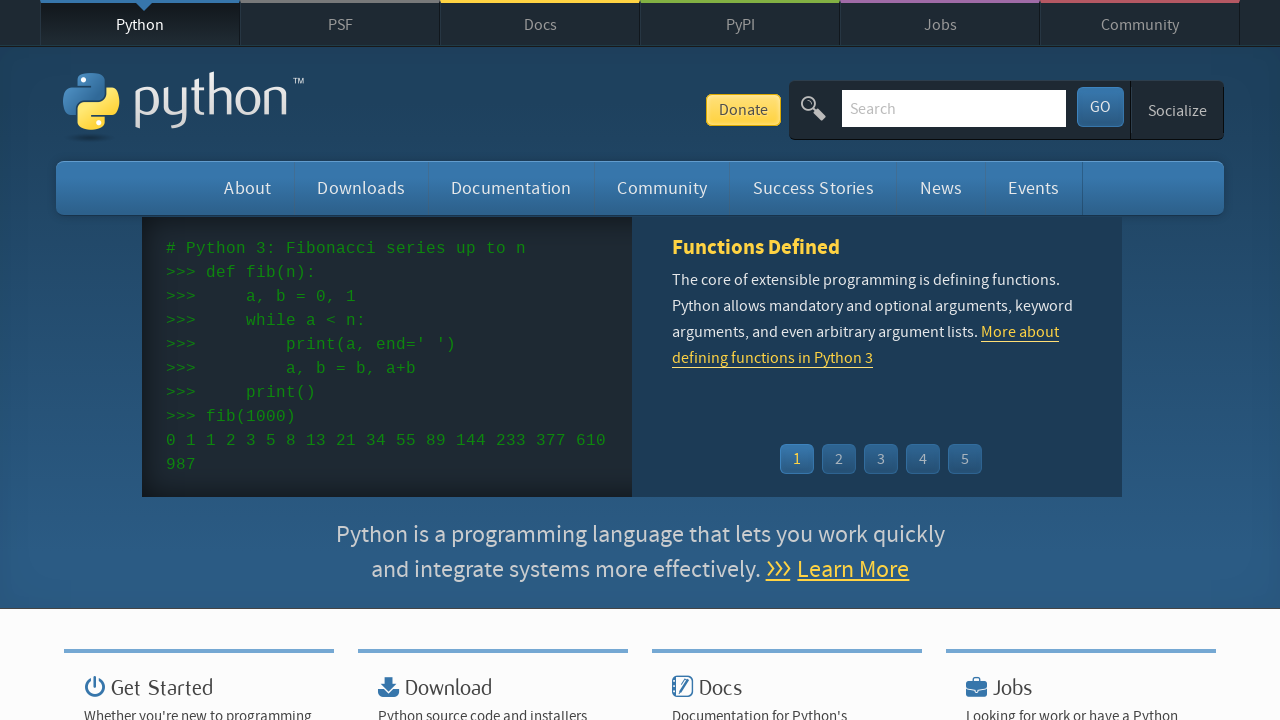

Filled search box with 'pycon' on input[name='q']
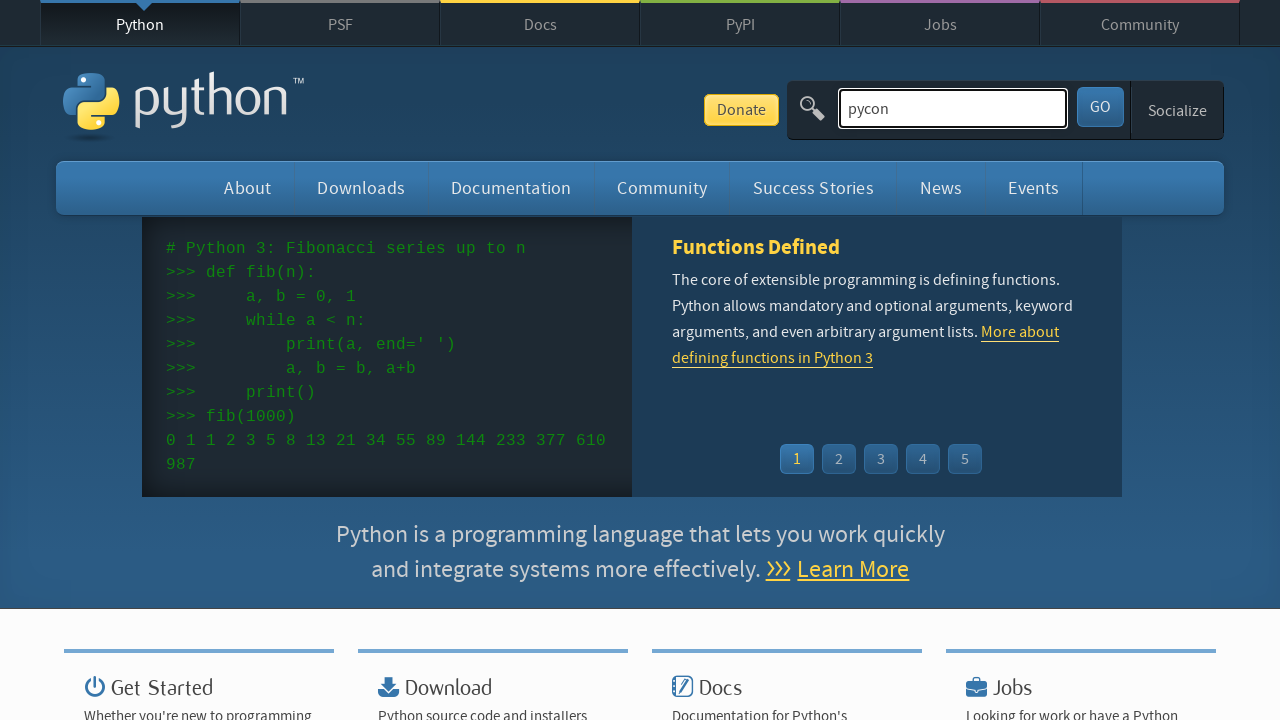

Pressed Enter to submit search form on input[name='q']
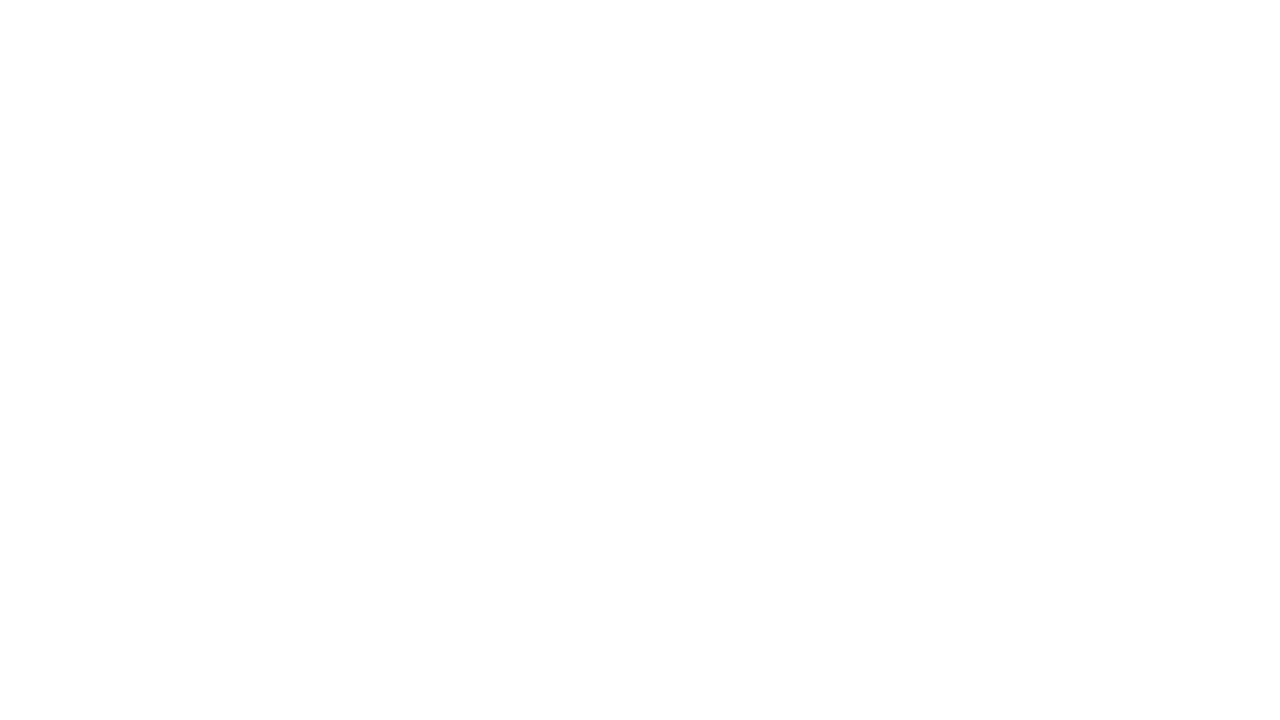

Waited for network idle state after search
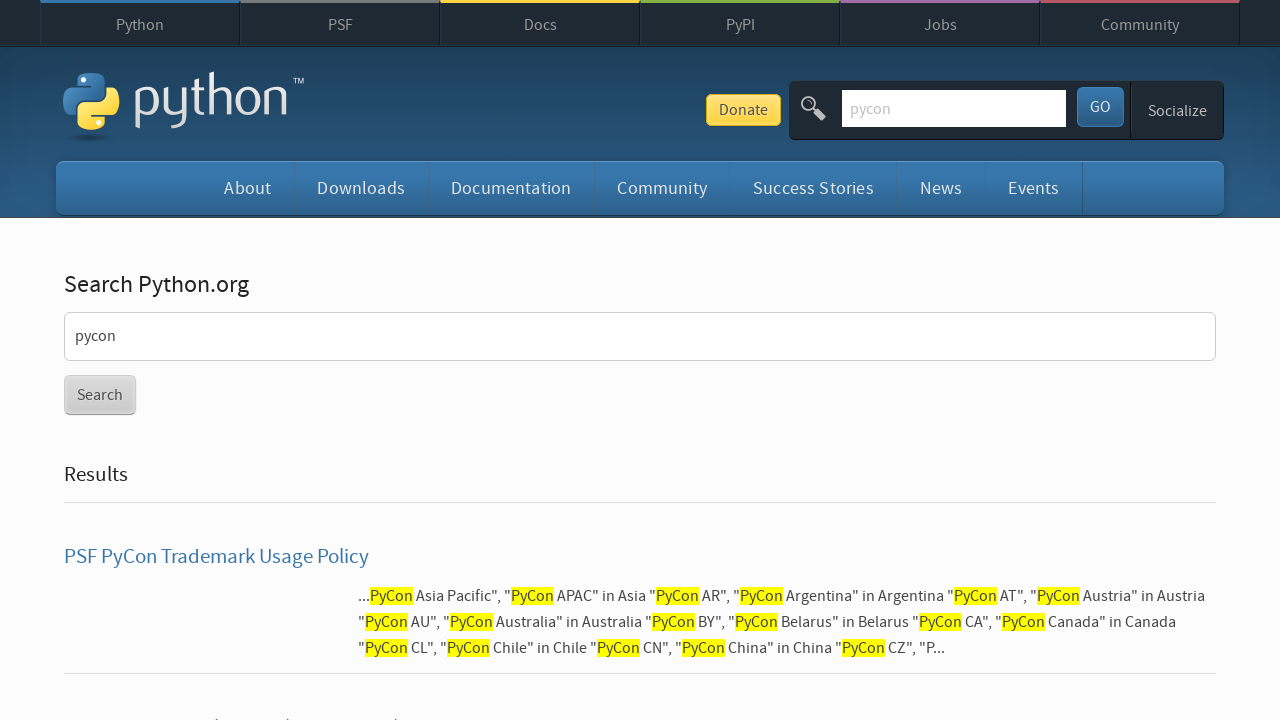

Verified search results are present (no 'No results found' message)
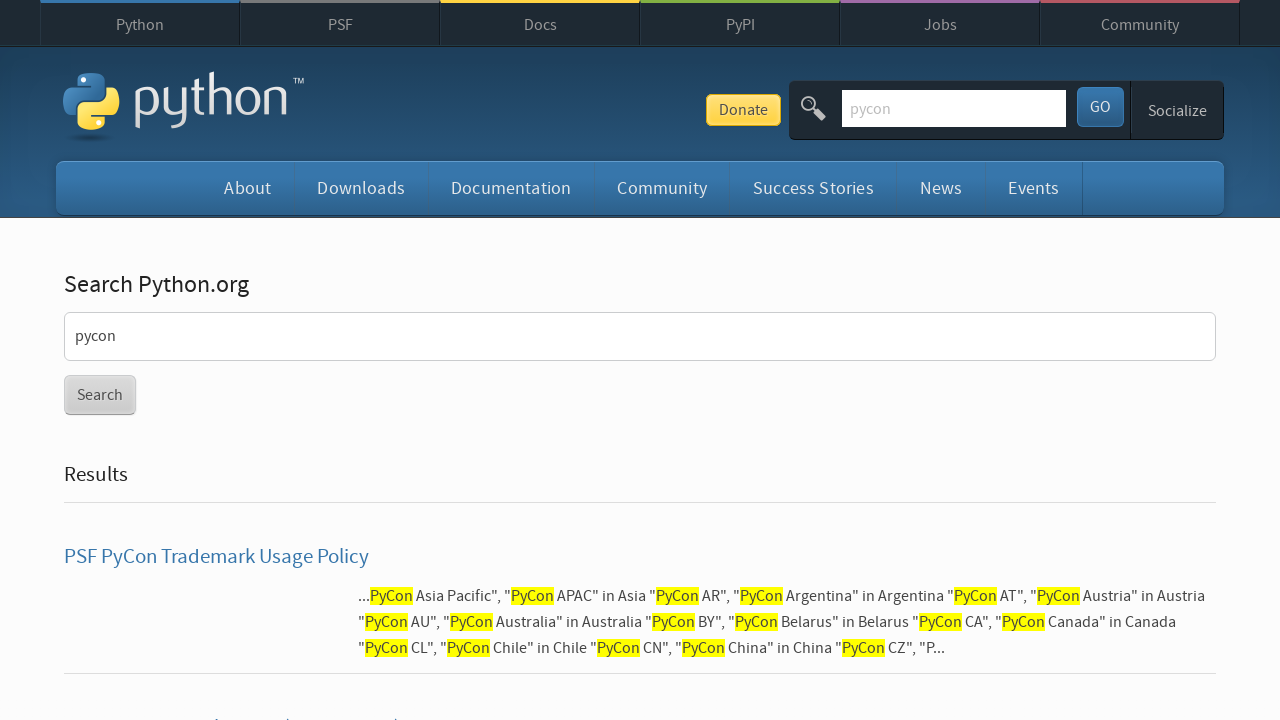

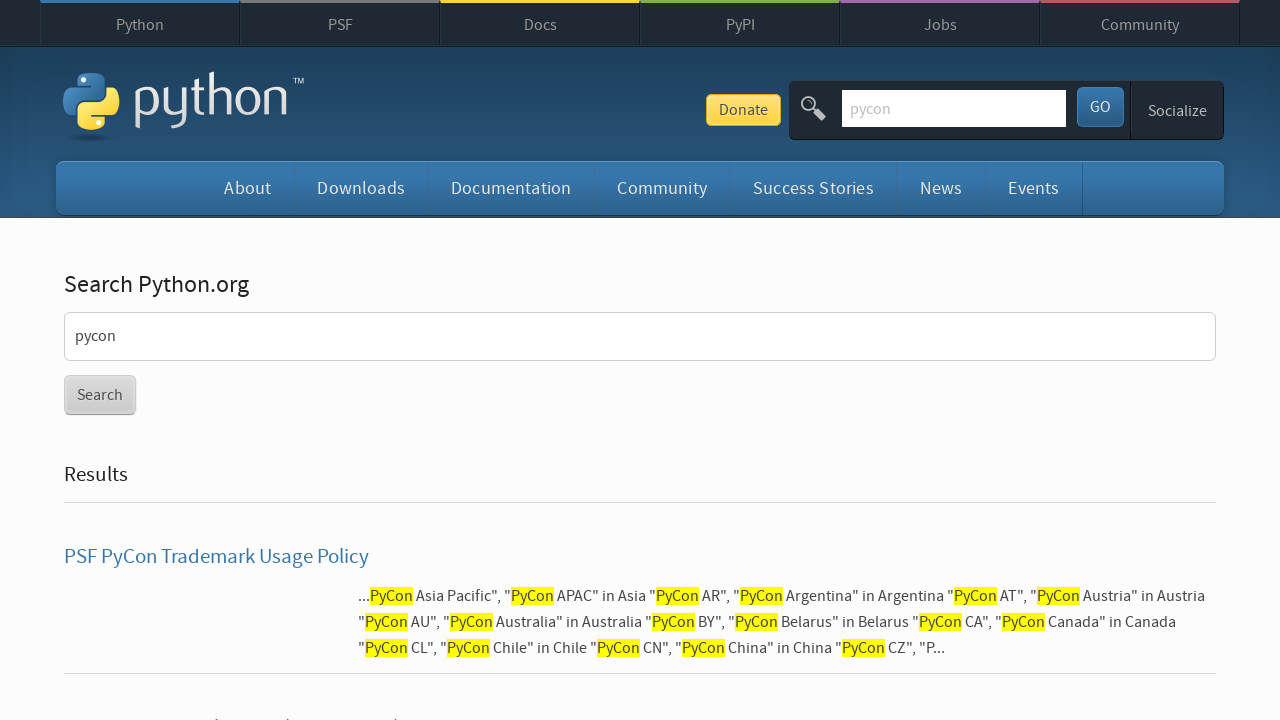